Tests right-click context menu functionality by right-clicking on a button, selecting the "Copy" option from the context menu, and accepting the resulting alert dialog

Starting URL: https://swisnl.github.io/jQuery-contextMenu/demo.html

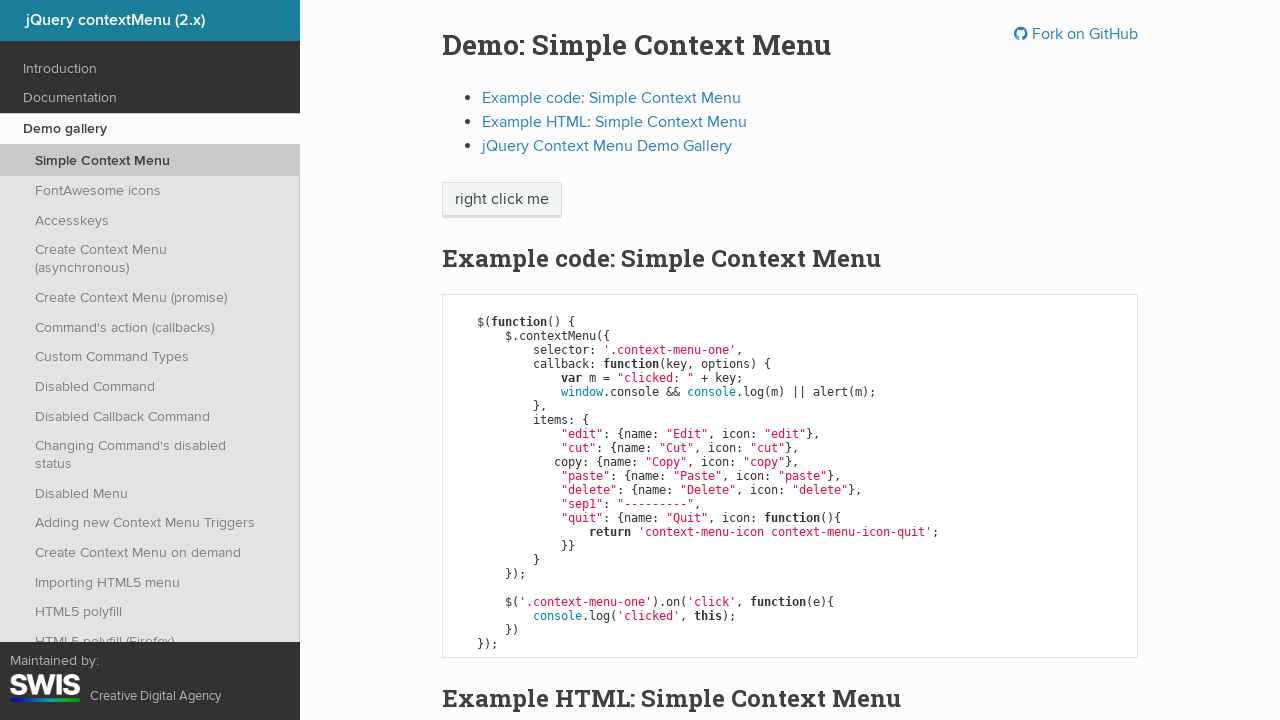

Right-clicked on context menu button to open the context menu at (502, 200) on span.context-menu-one.btn.btn-neutral
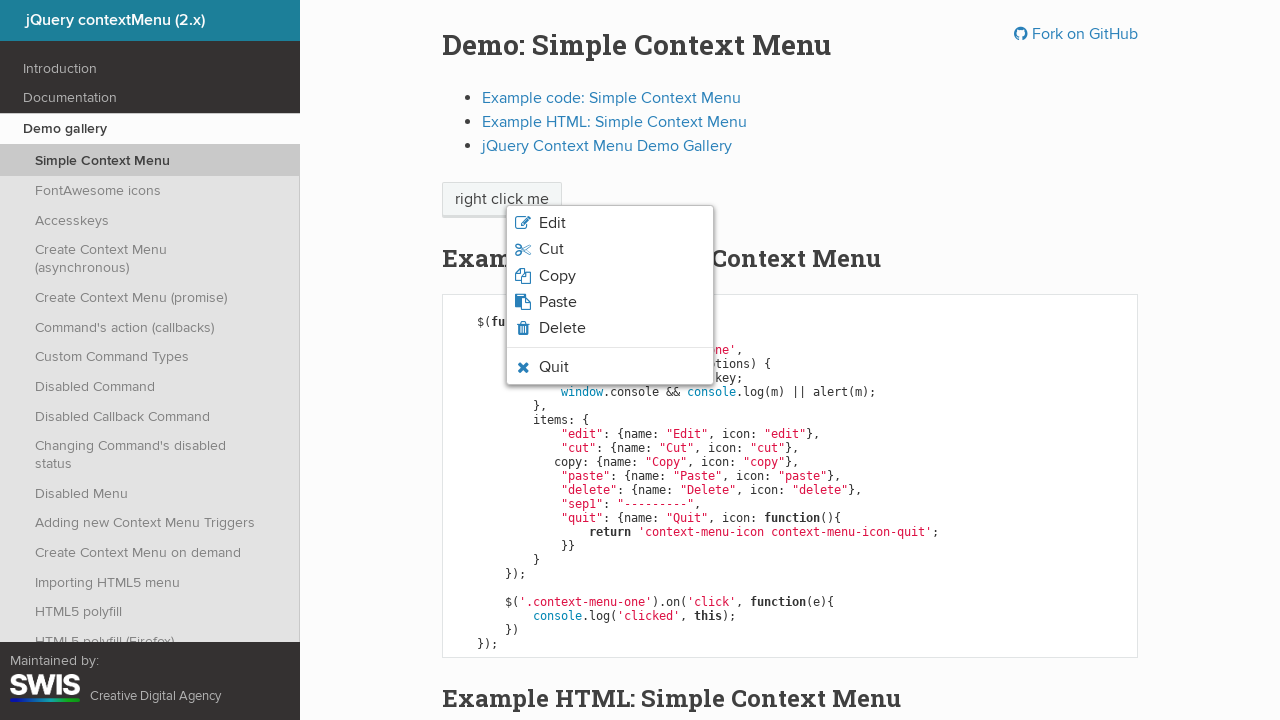

Clicked on the 'Copy' option in the context menu at (610, 276) on li.context-menu-item.context-menu-icon.context-menu-icon-copy
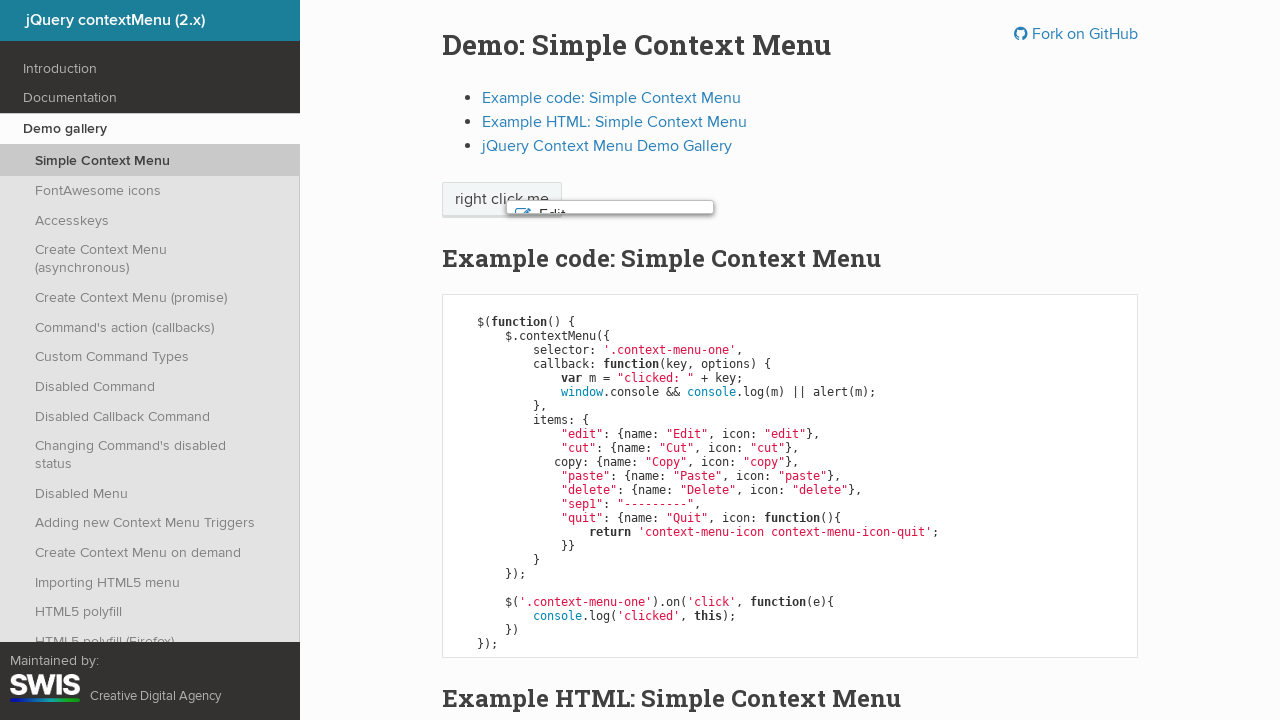

Set up dialog handler to accept alert dialogs
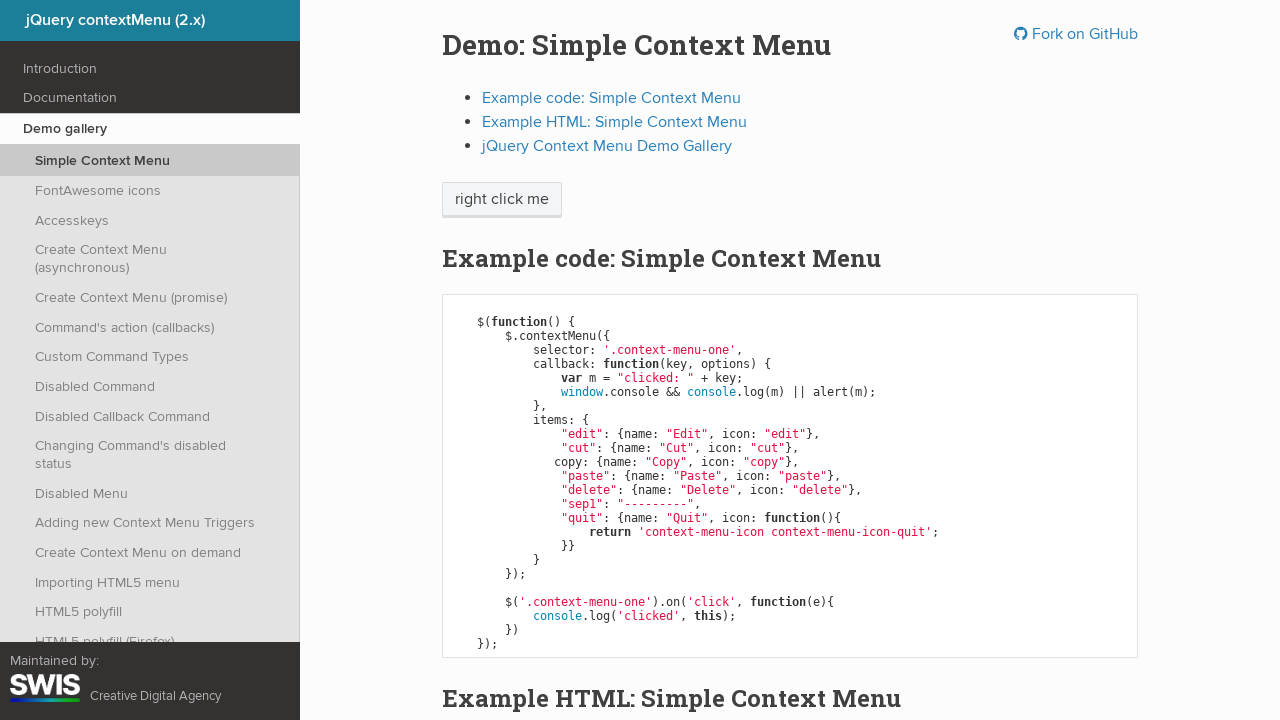

Waited 500ms for the alert to be processed
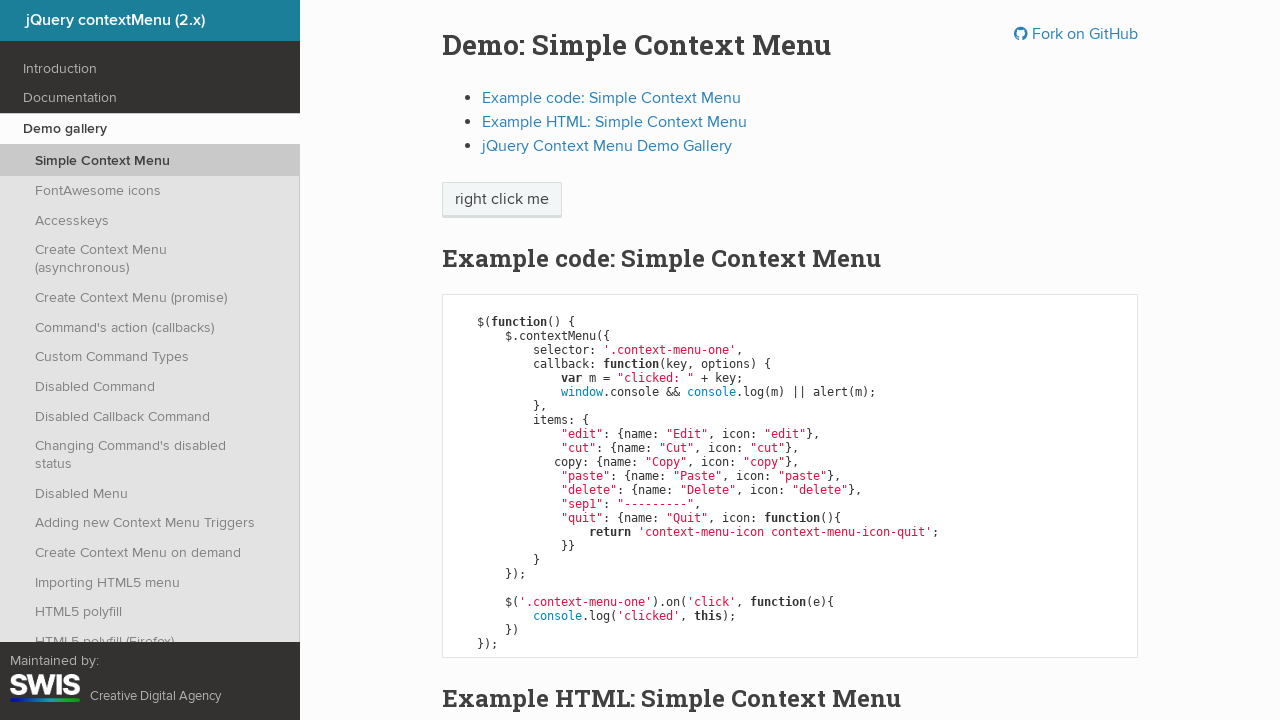

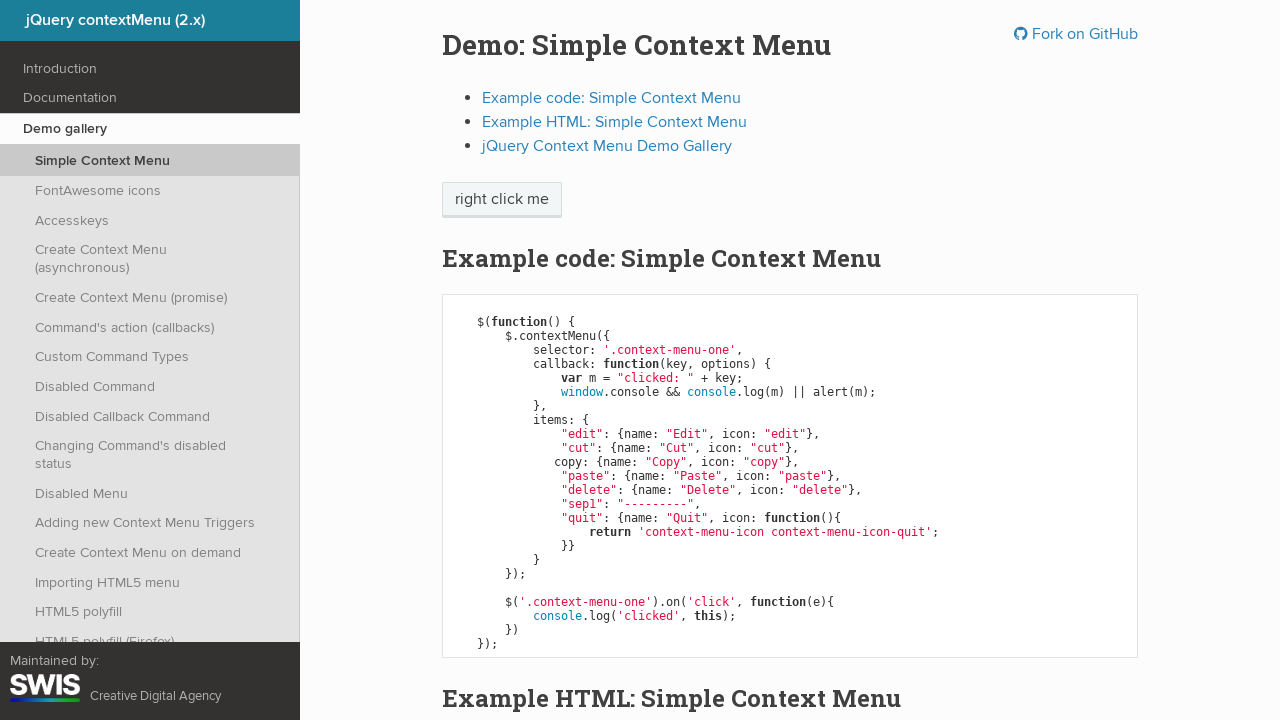